Tests the add-to-cart functionality on DemoBlaze by navigating to the home page, clicking on the first product, adding it to cart, and confirming the alert dialog.

Starting URL: https://www.demoblaze.com/

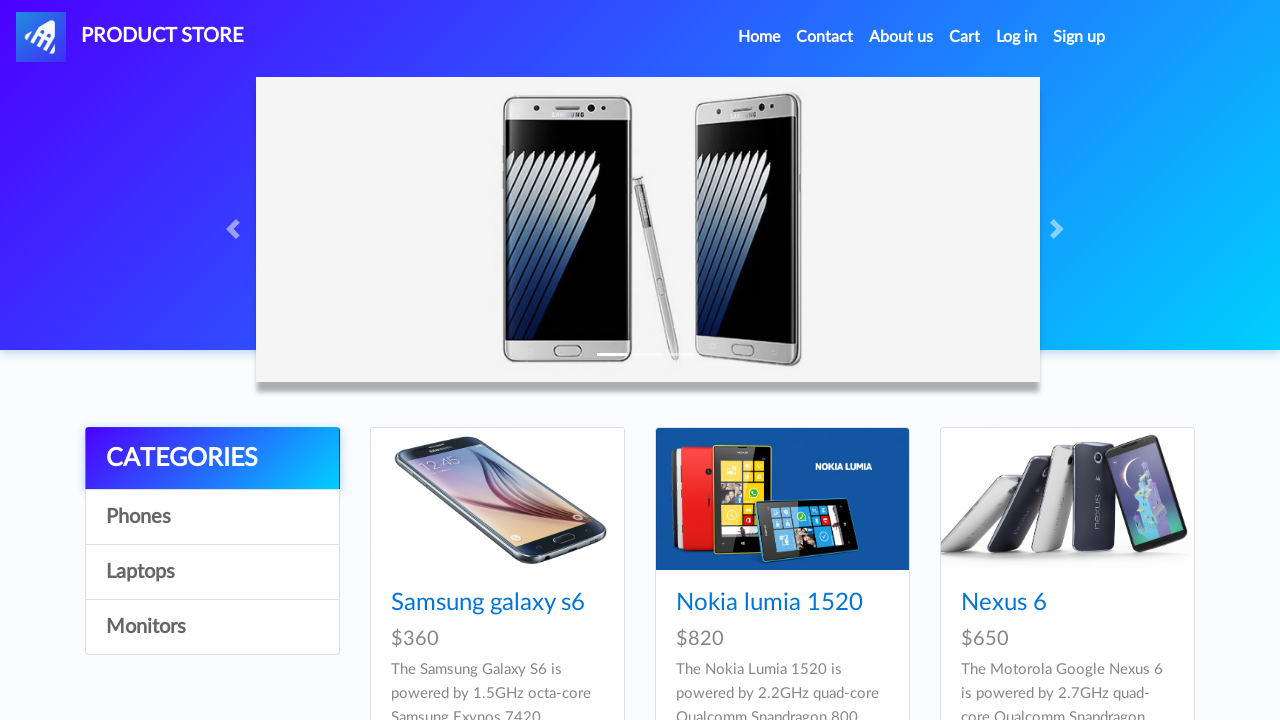

Waited for products to load on home page
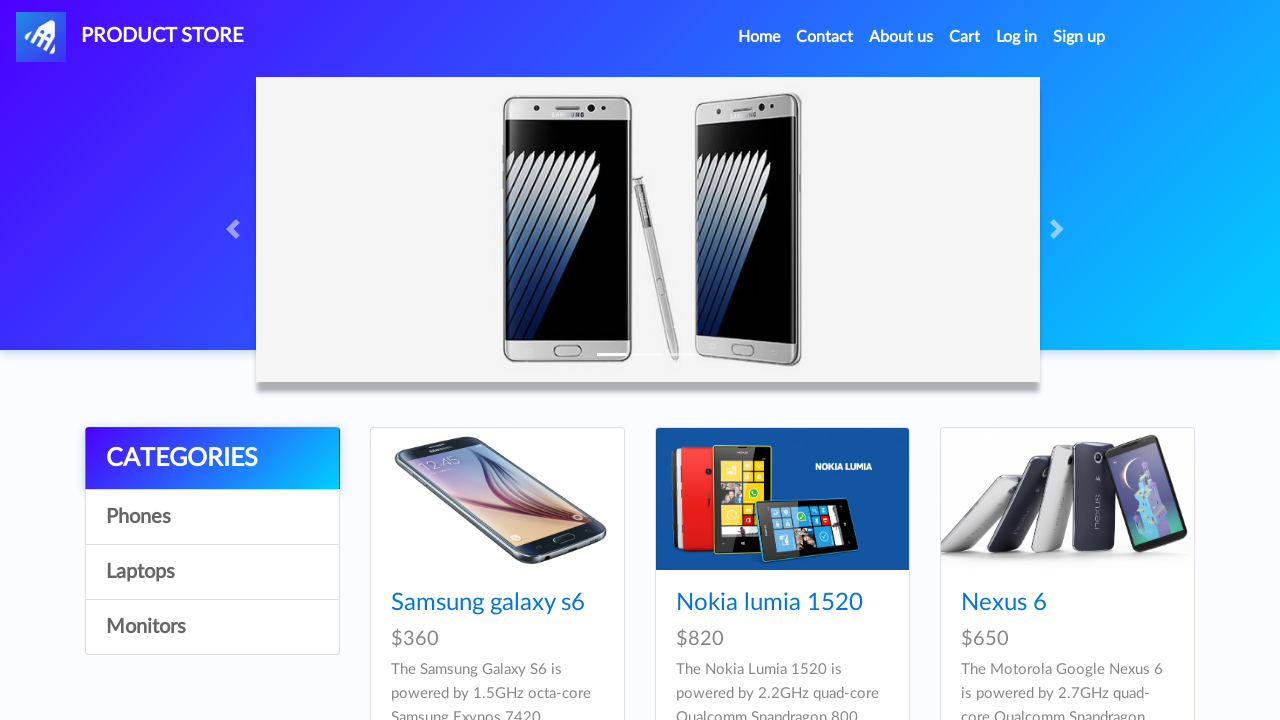

Clicked on the first product at (497, 499) on xpath=//div[@id='tbodyid']//a
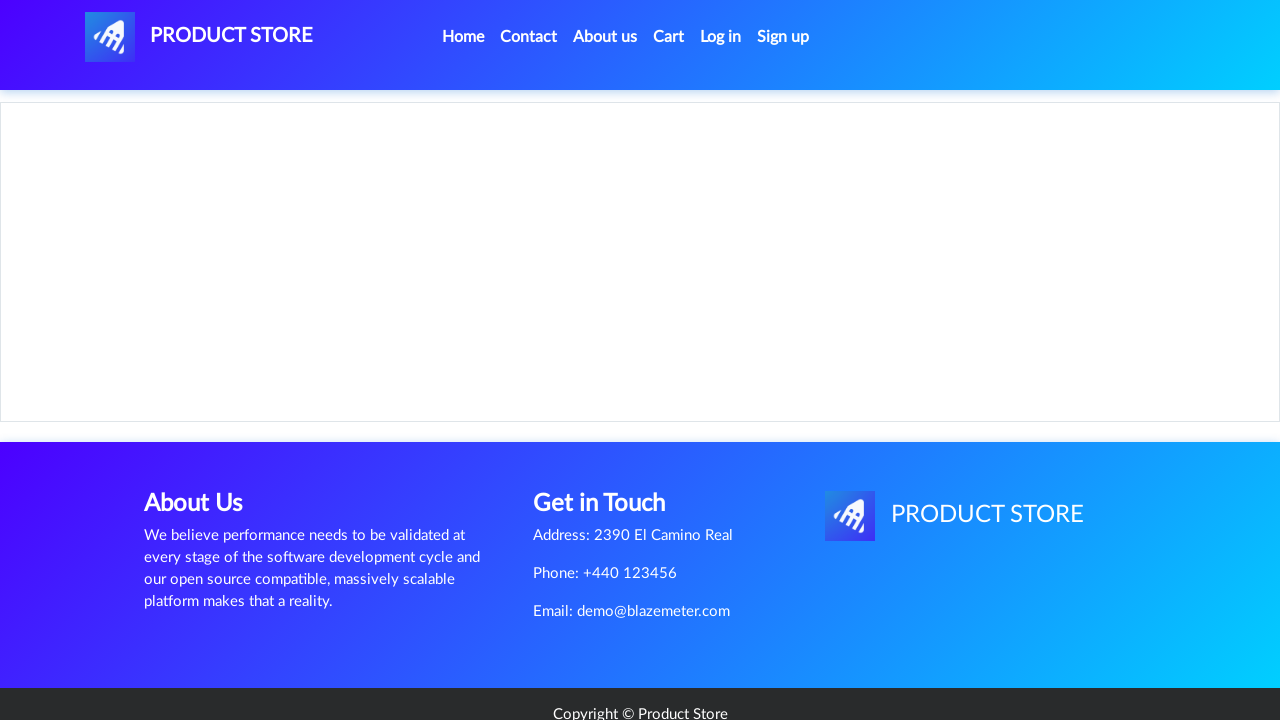

Product page loaded successfully
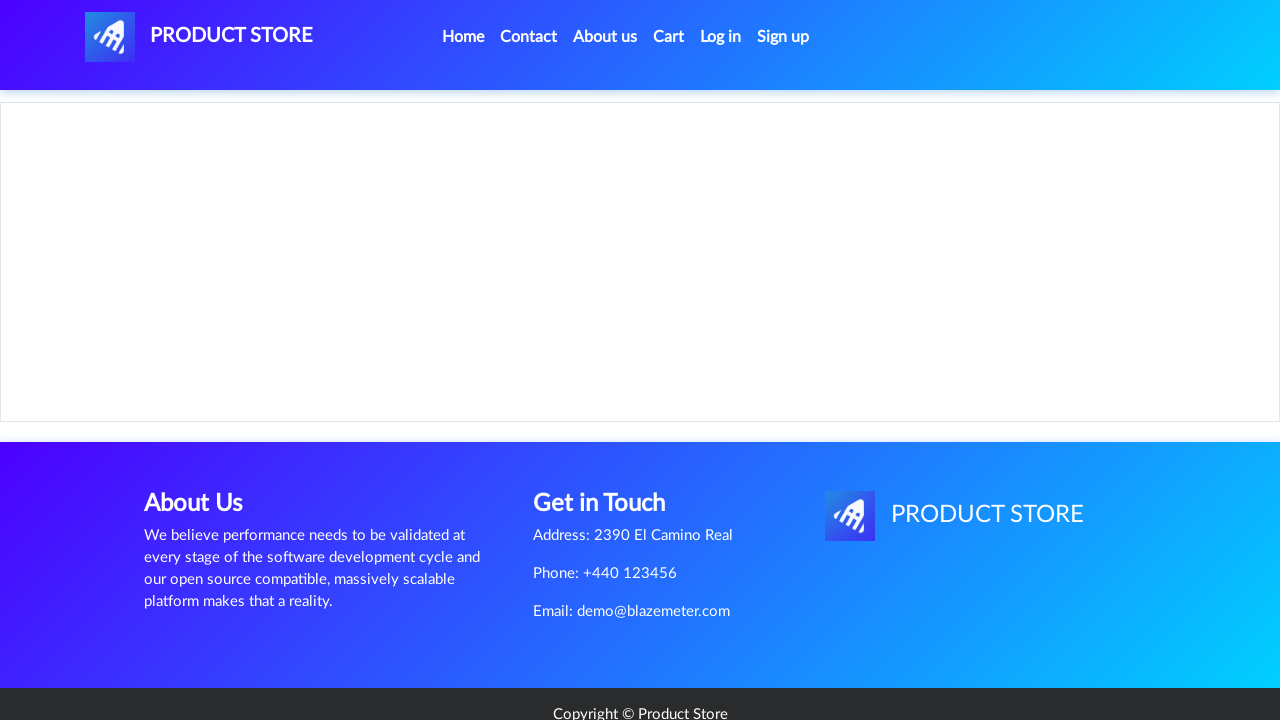

Dialog handler set up to auto-accept alerts
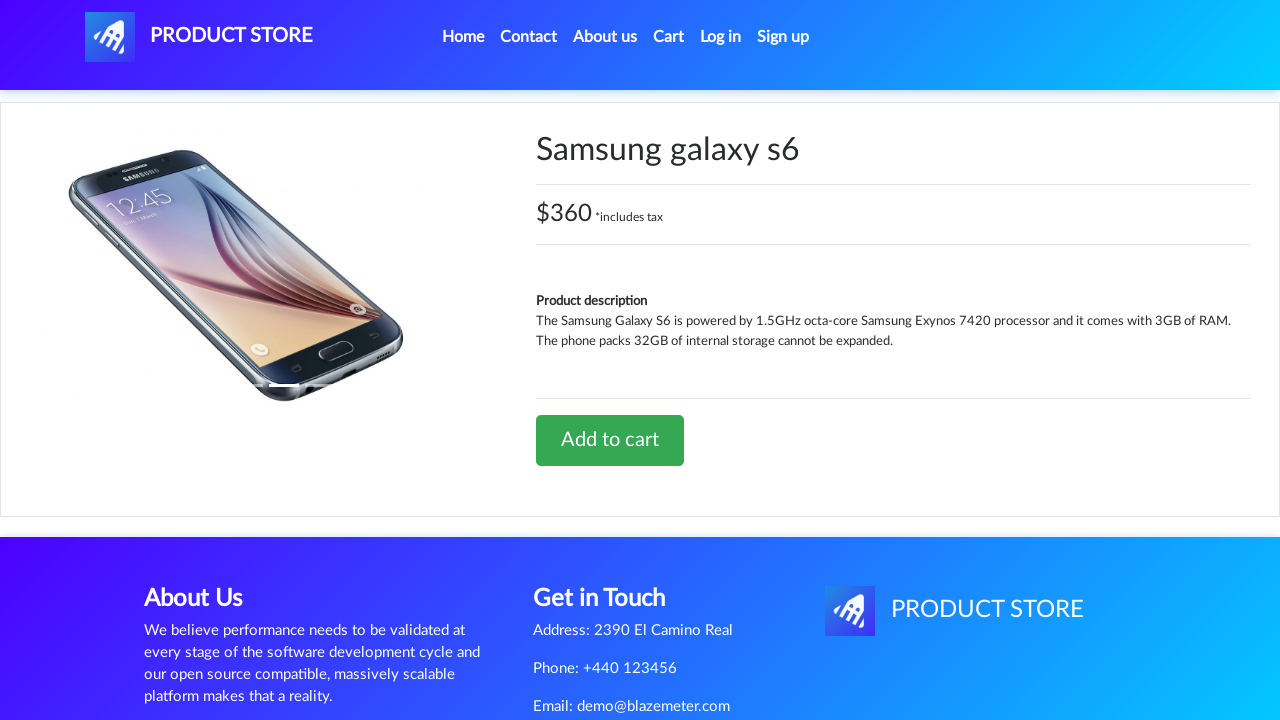

Clicked 'Add to cart' button at (610, 440) on a.btn.btn-success.btn-lg
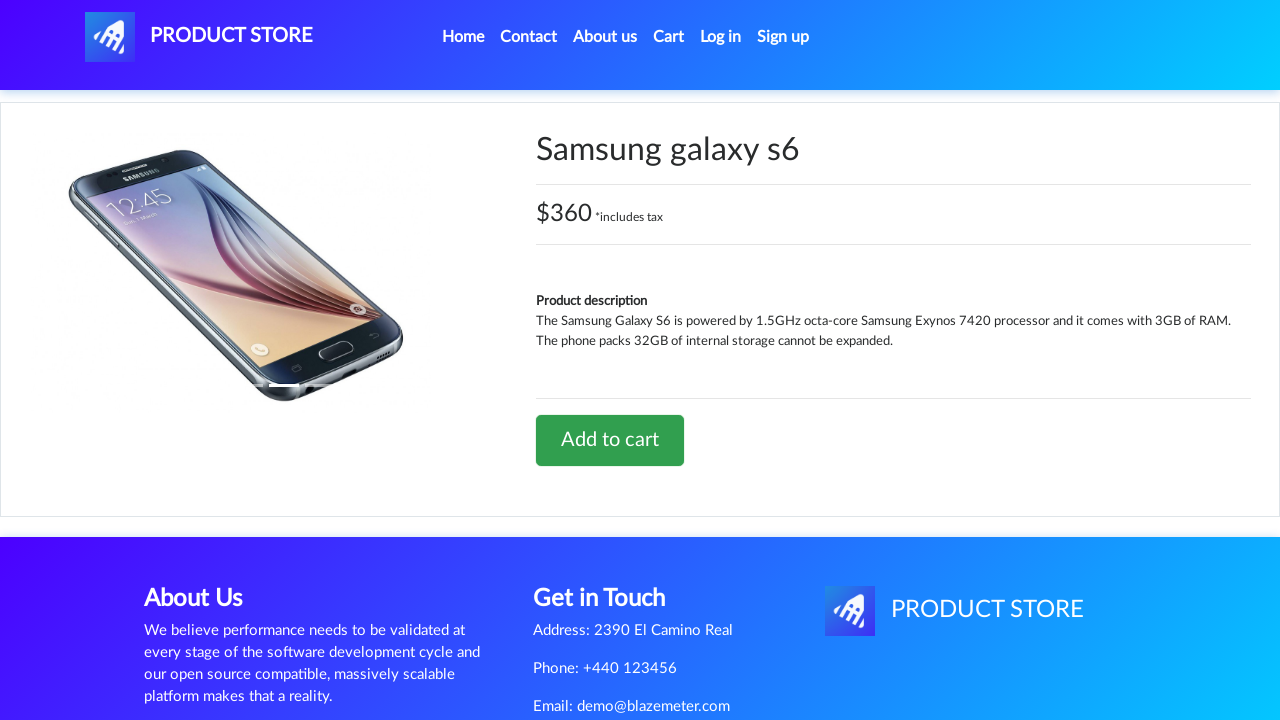

Waited for dialog to be processed and cart updated
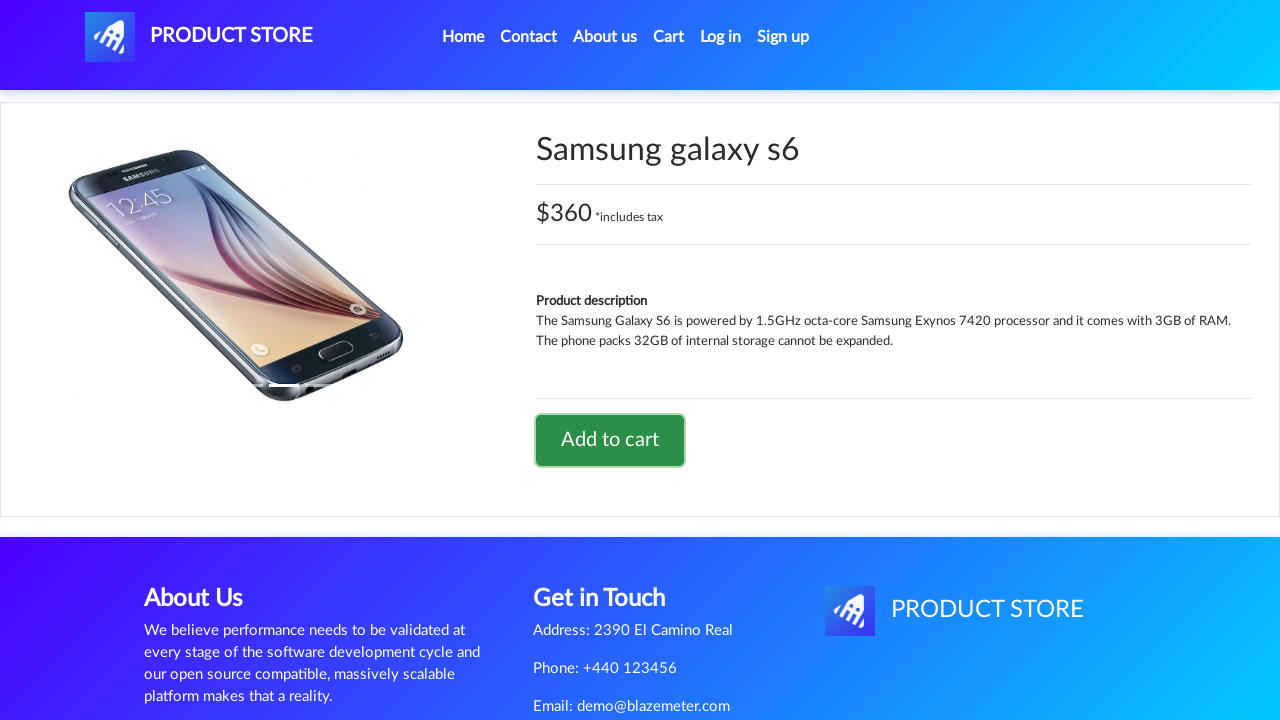

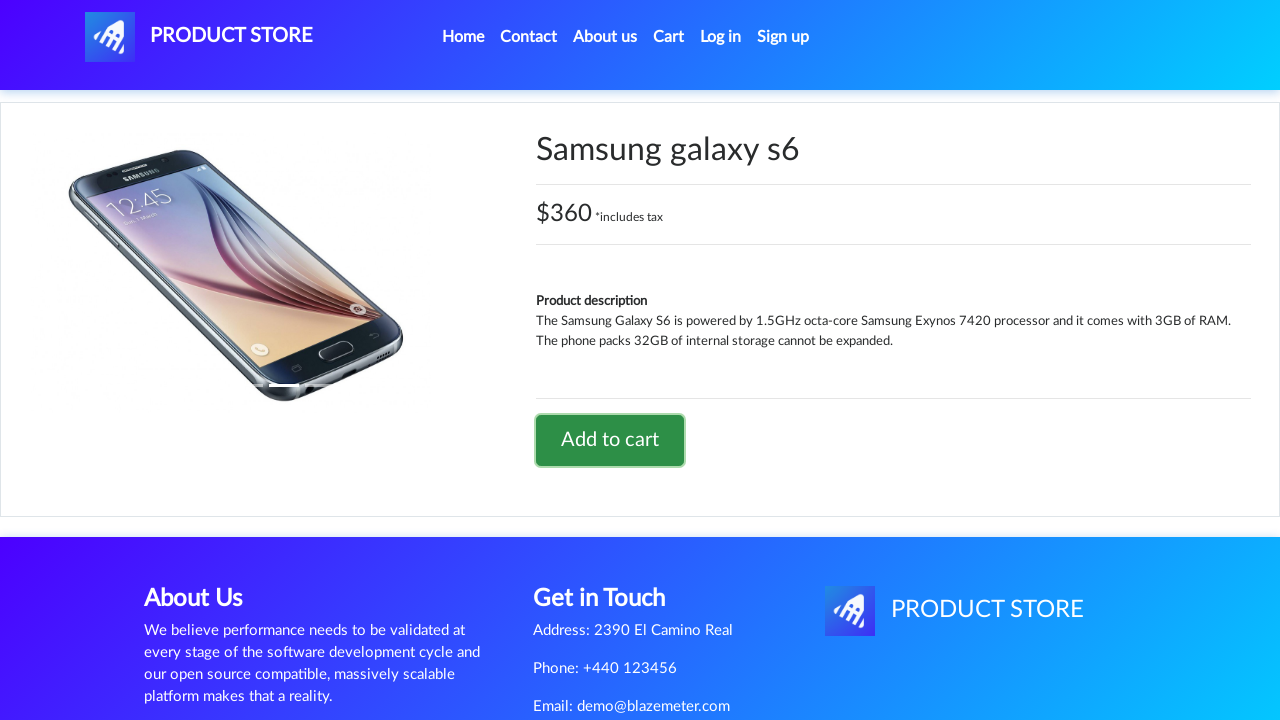